Navigates to a mobile car listing page for Beijing on che168.com and scrolls down through the page multiple times to load more content.

Starting URL: https://m.che168.com/beijing/list/

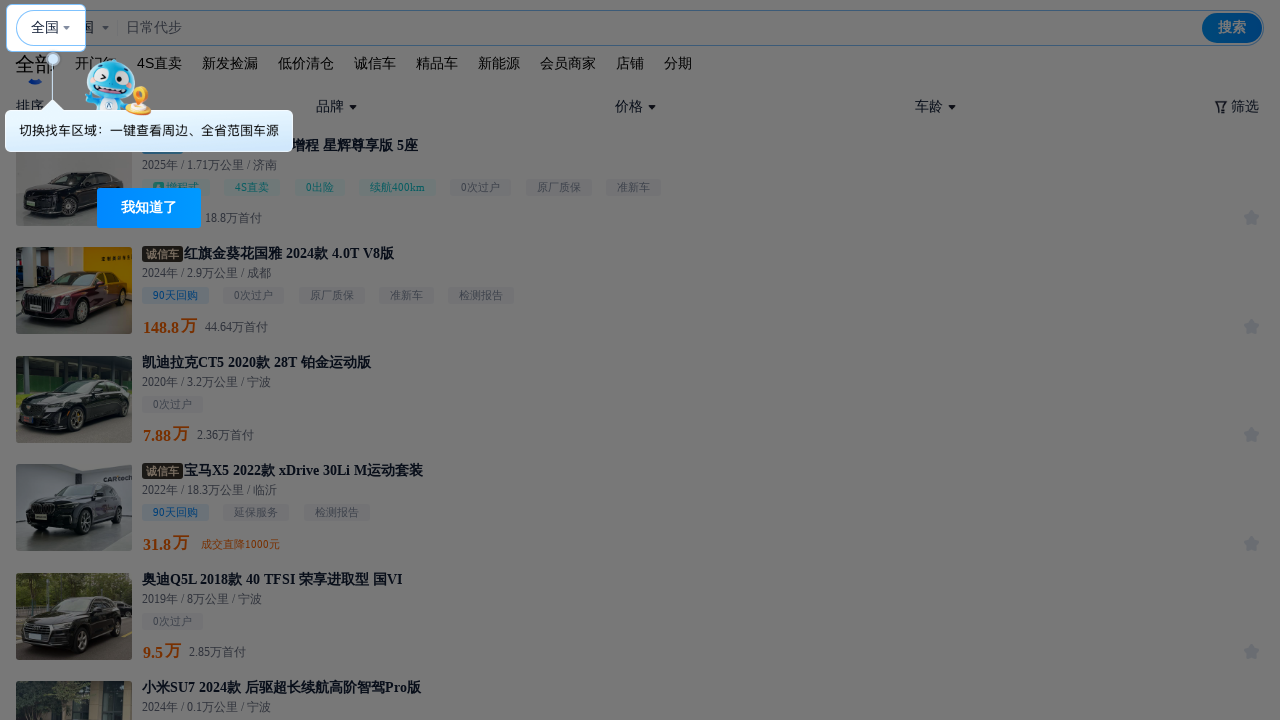

Scrolled down by 1000 pixels to load more car listings
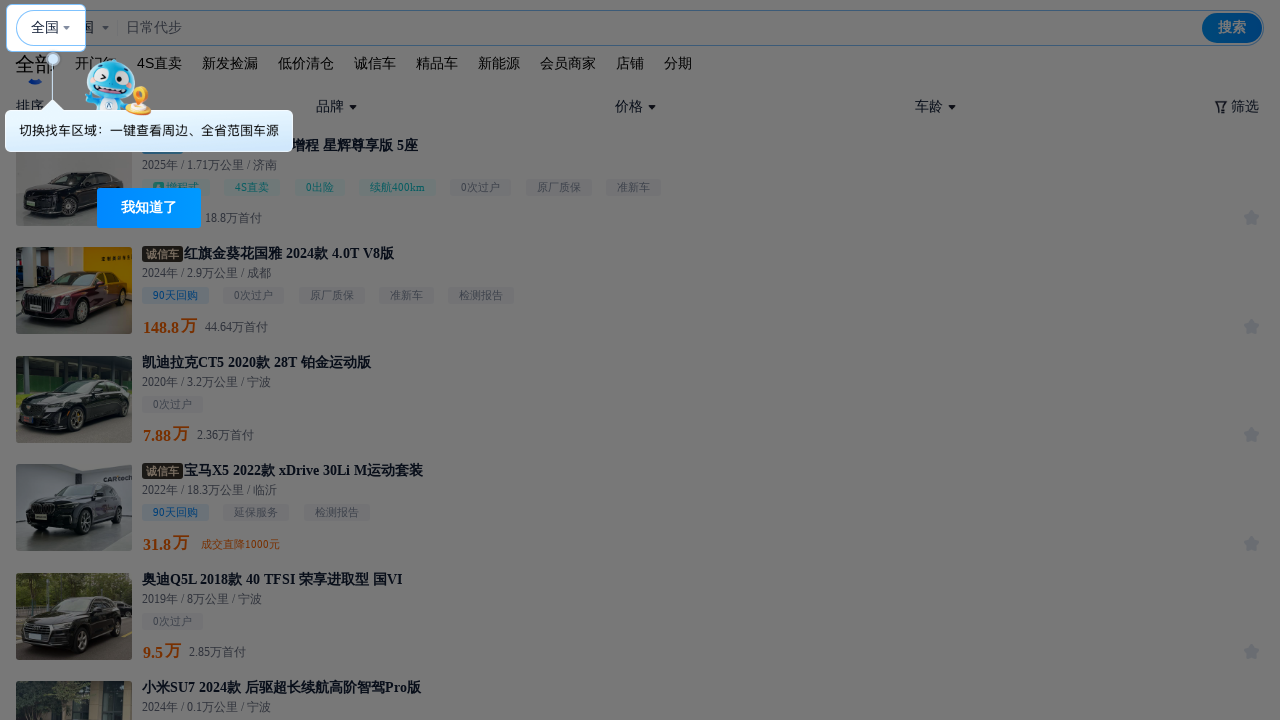

Waited 1500ms for content to load after scrolling
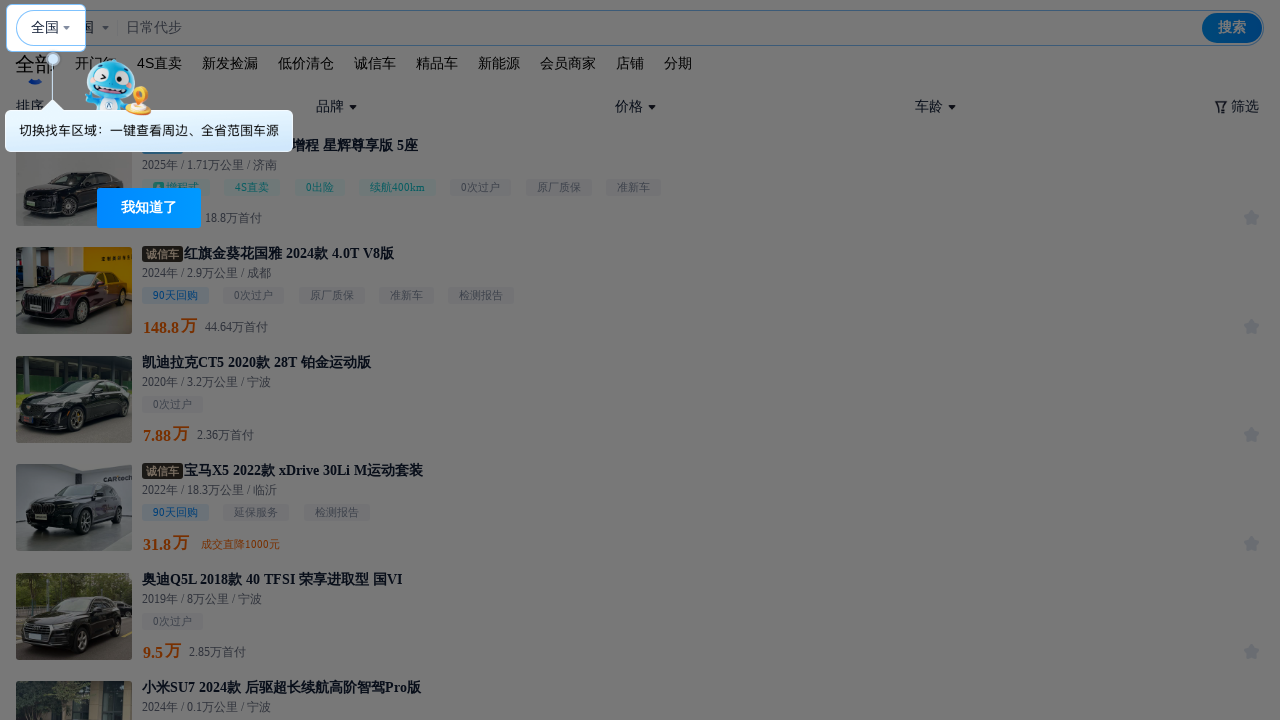

Scrolled down by 1000 pixels to load more car listings
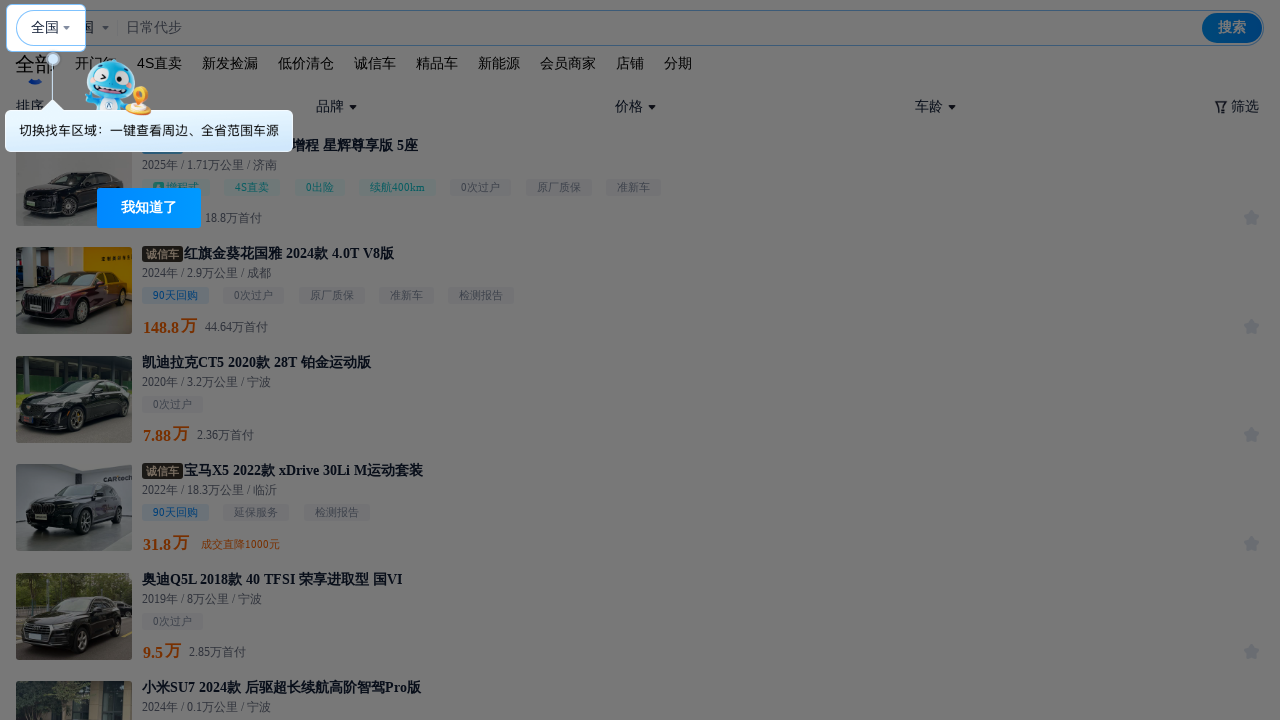

Waited 1500ms for content to load after scrolling
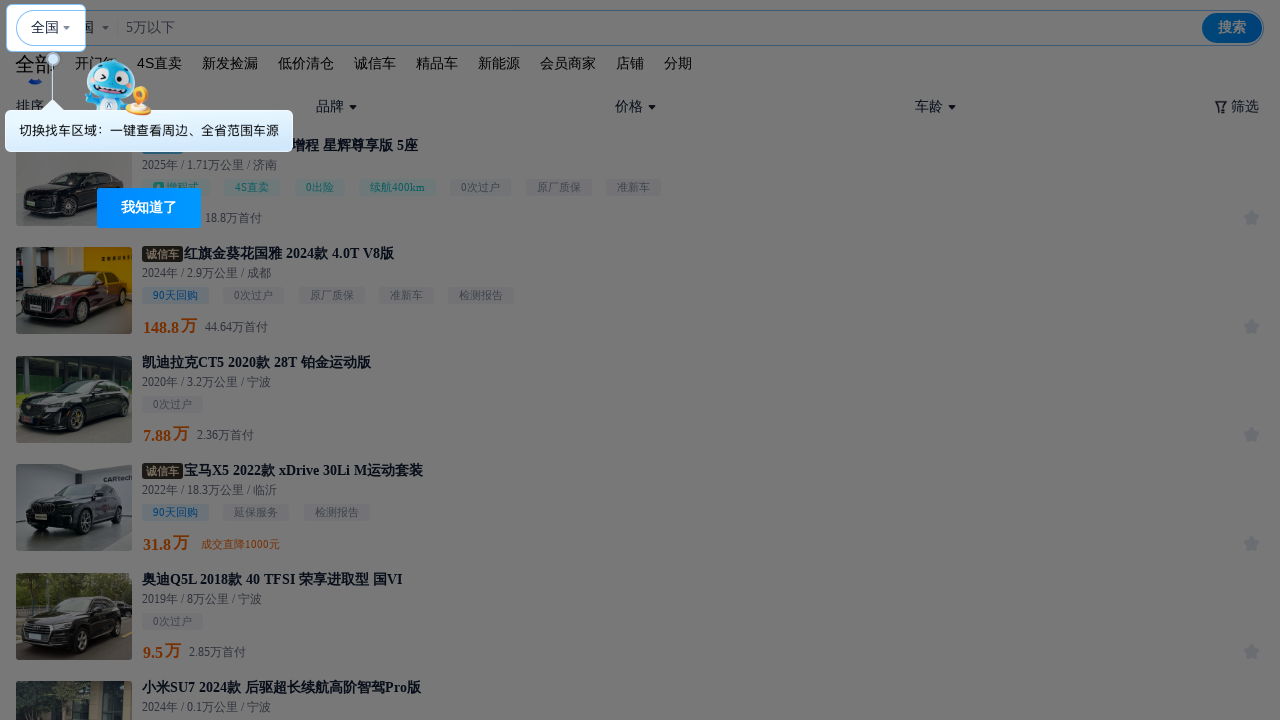

Scrolled down by 1000 pixels to load more car listings
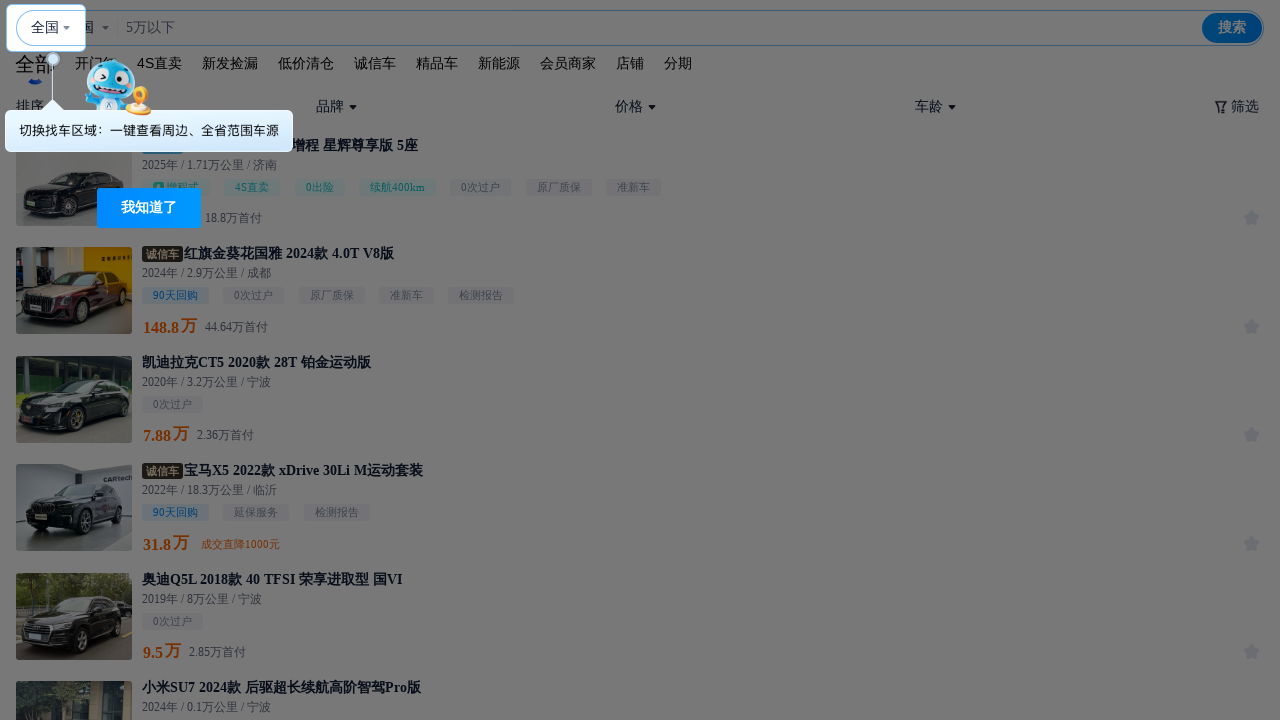

Waited 1500ms for content to load after scrolling
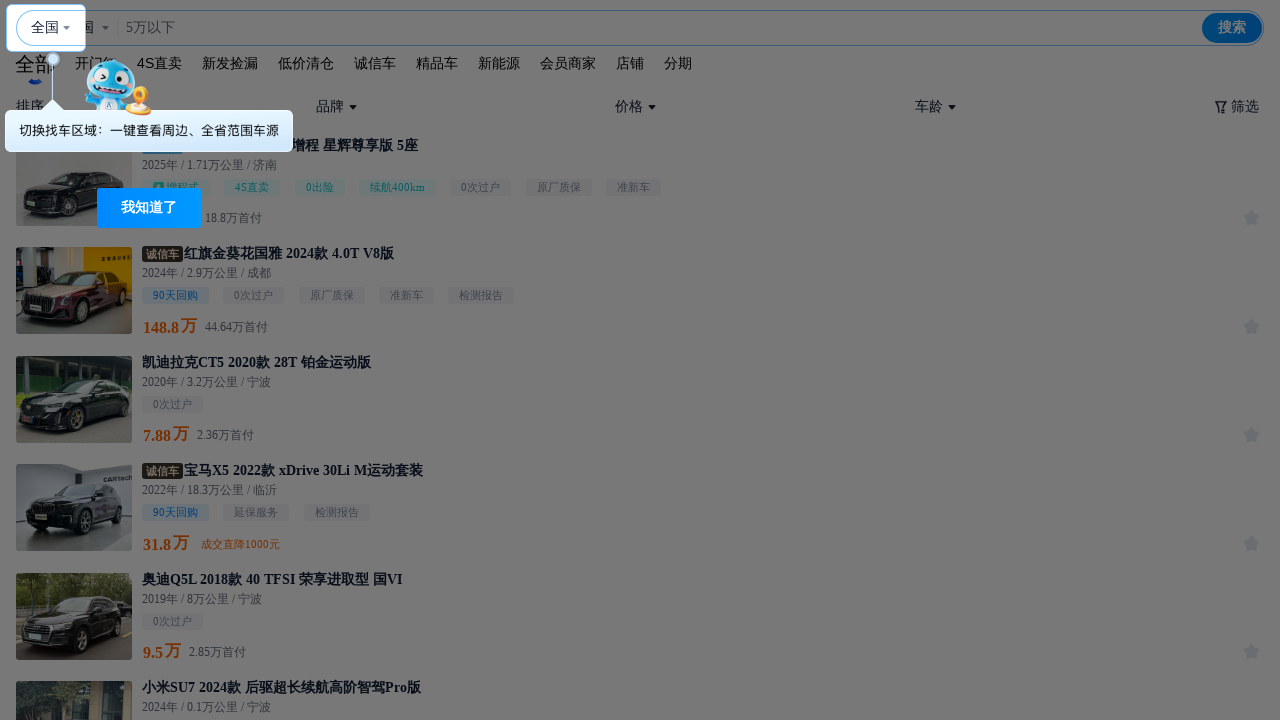

Scrolled down by 1000 pixels to load more car listings
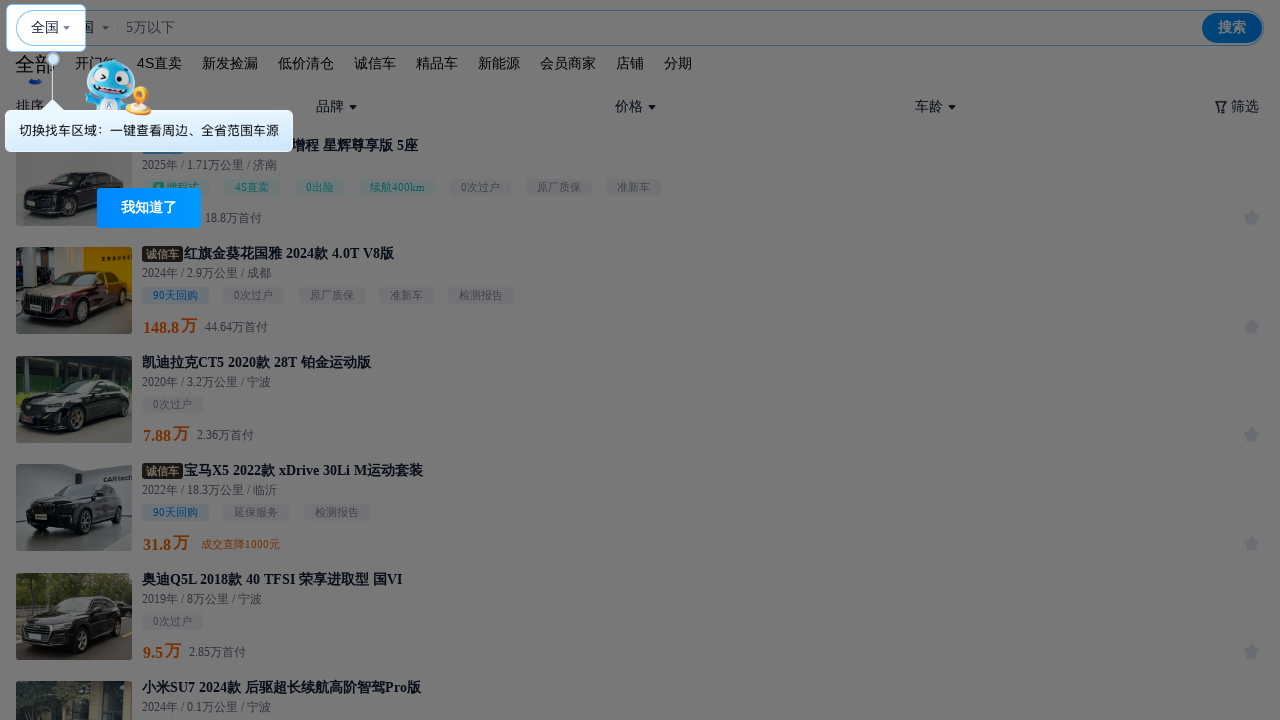

Waited 1500ms for content to load after scrolling
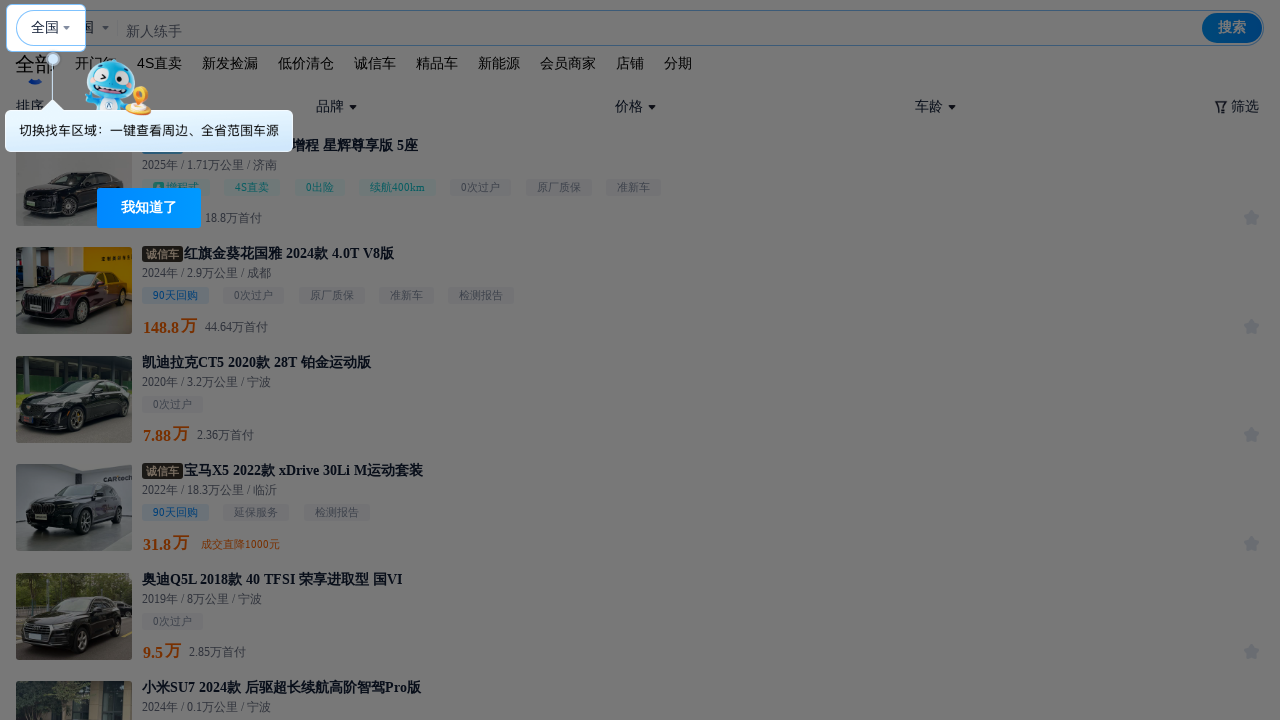

Scrolled down by 1000 pixels to load more car listings
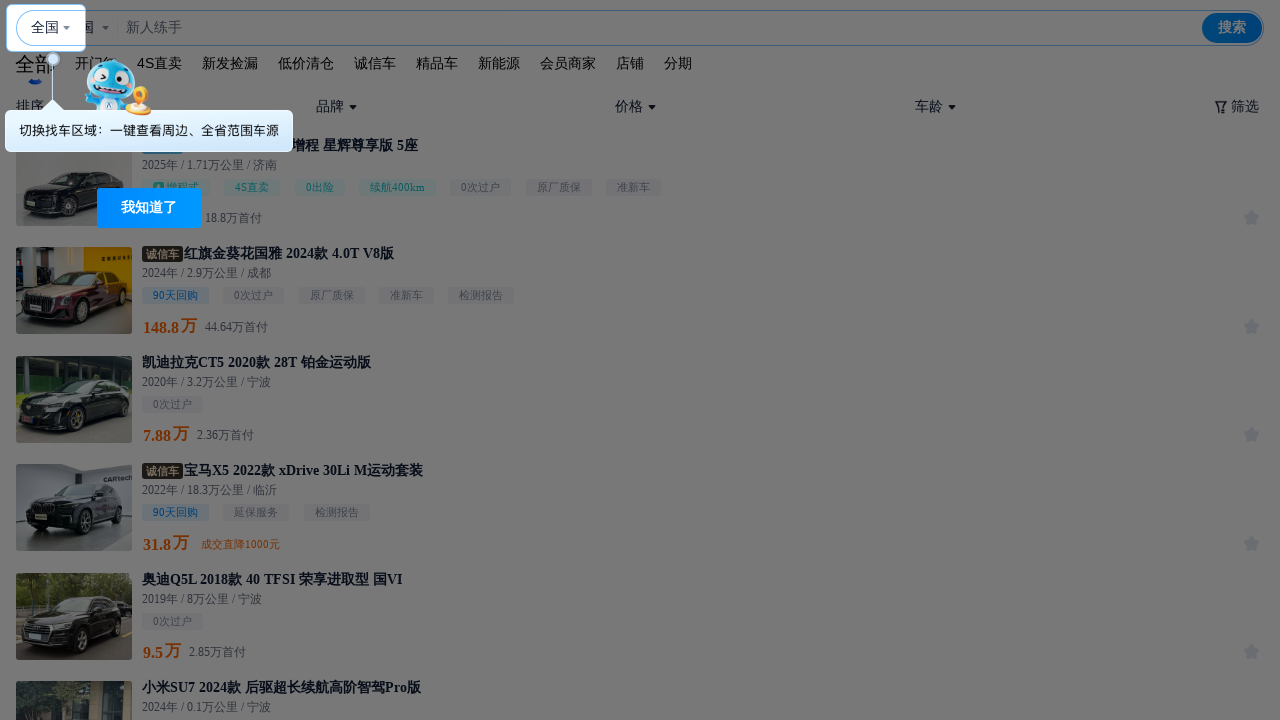

Waited 1500ms for content to load after scrolling
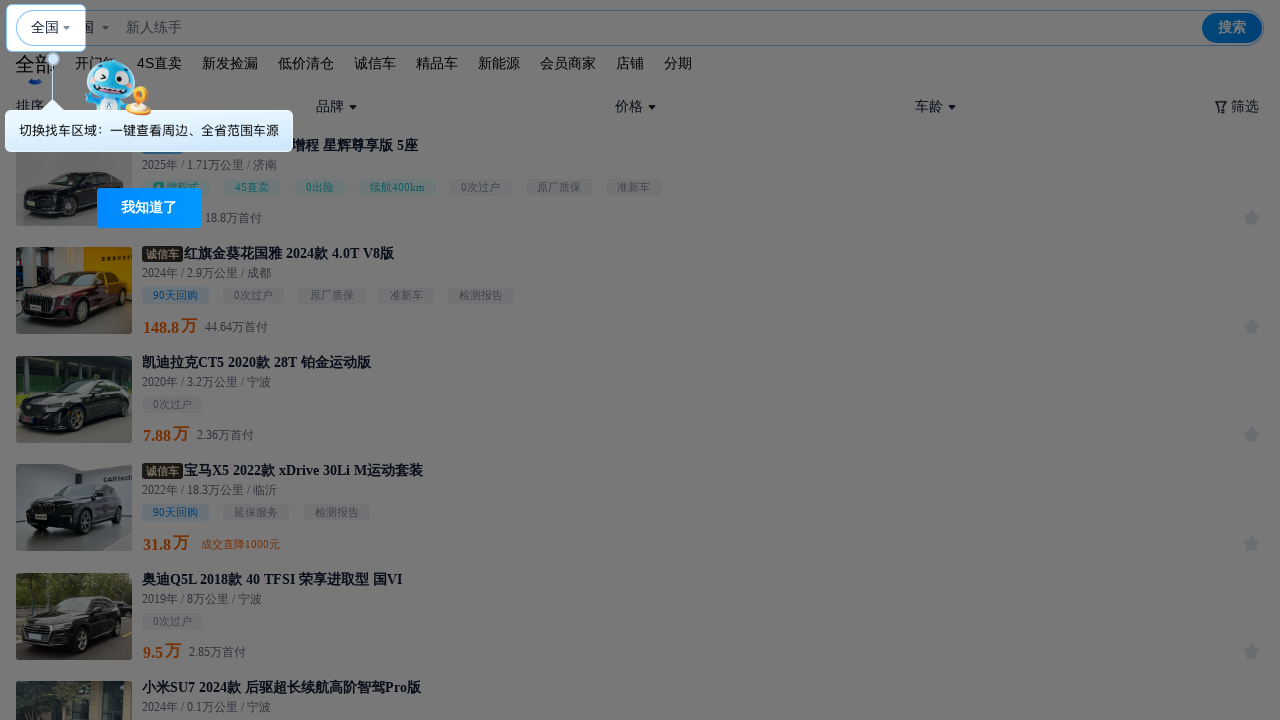

Scrolled down by 1000 pixels to load more car listings
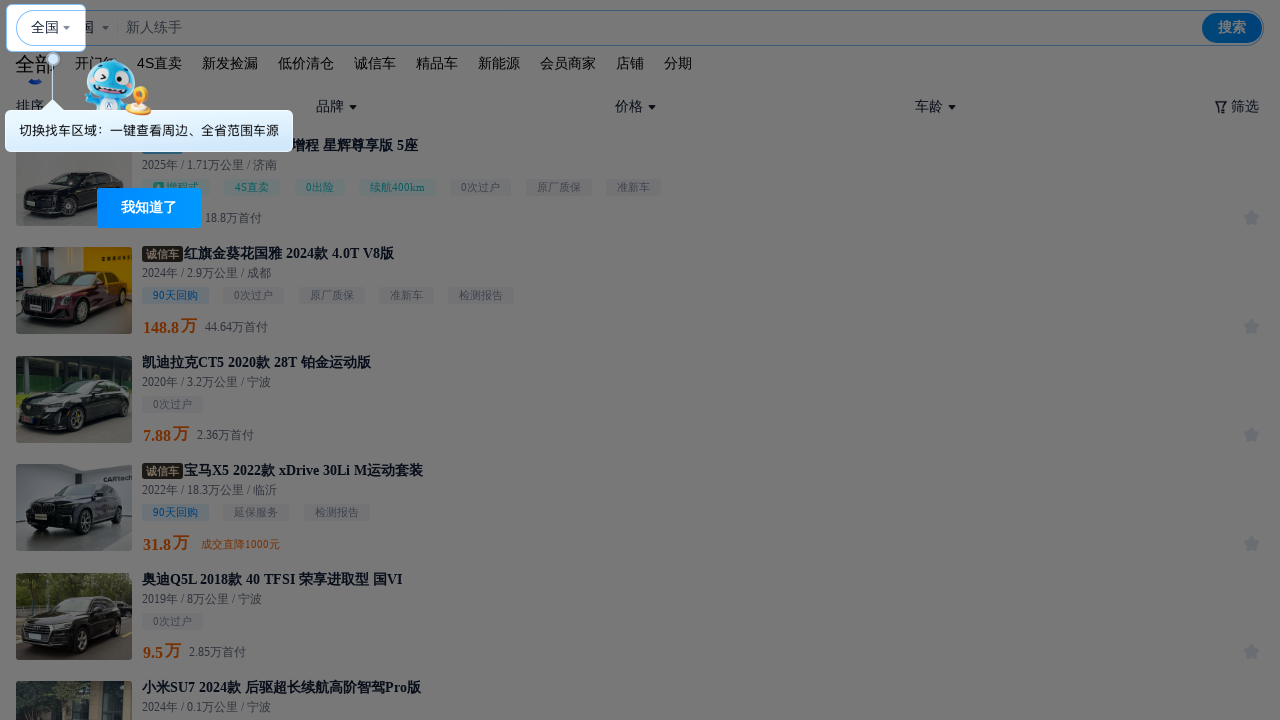

Waited 1500ms for content to load after scrolling
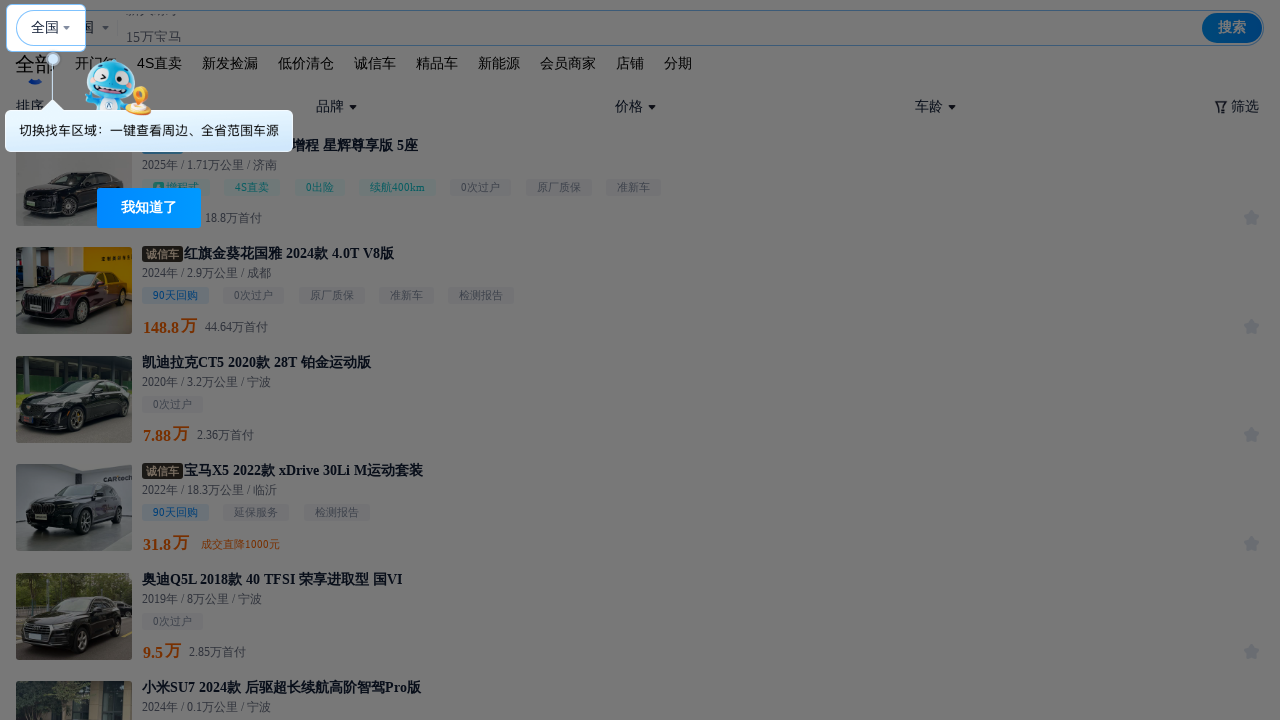

Scrolled down by 1000 pixels to load more car listings
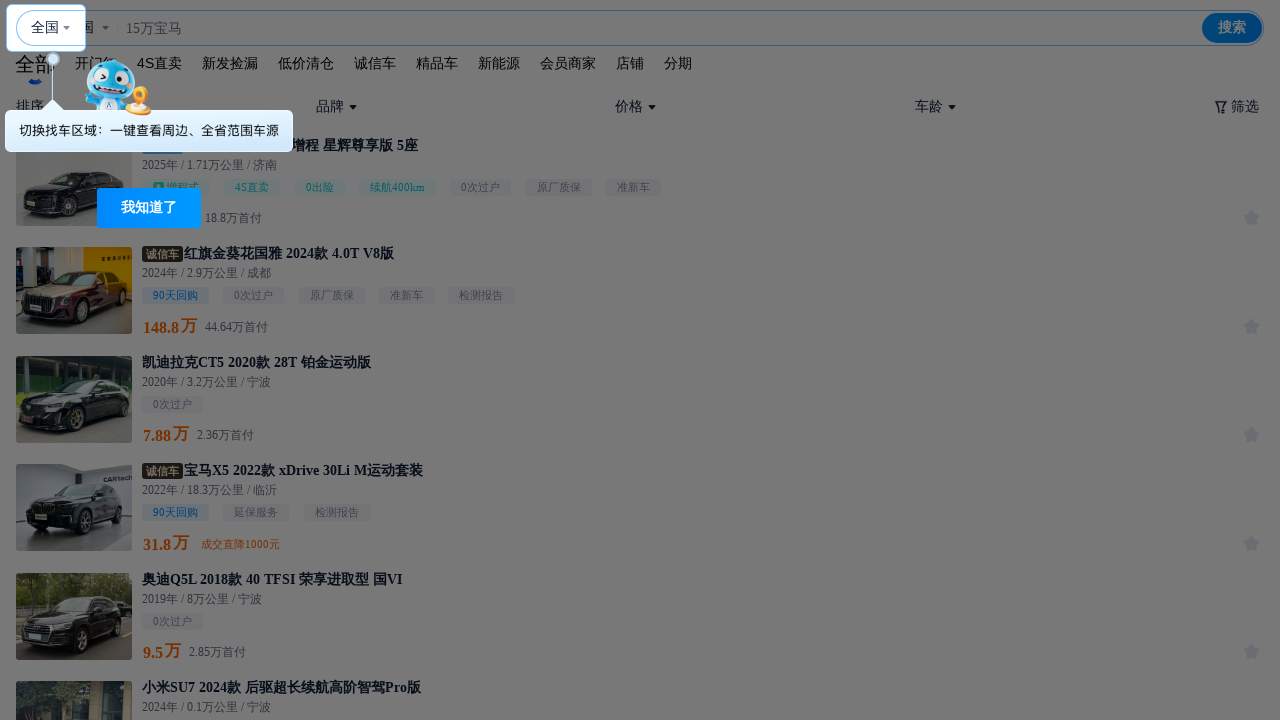

Waited 1500ms for content to load after scrolling
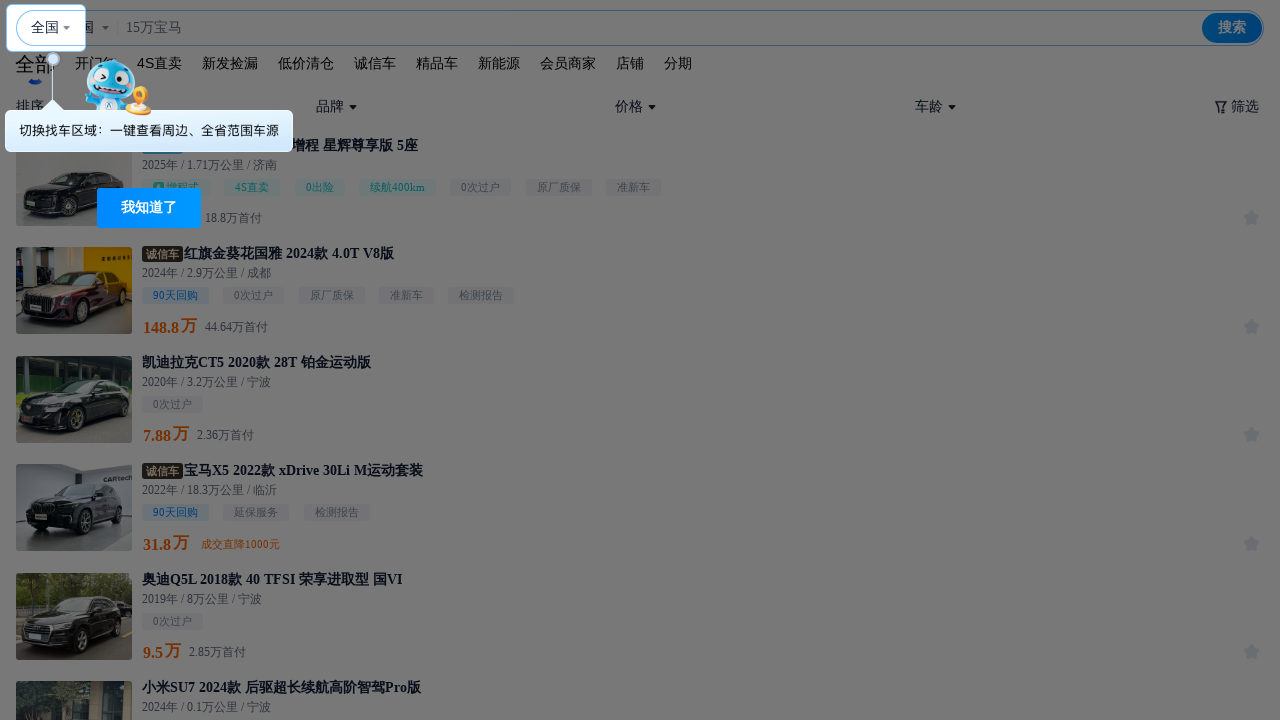

Scrolled down by 1000 pixels to load more car listings
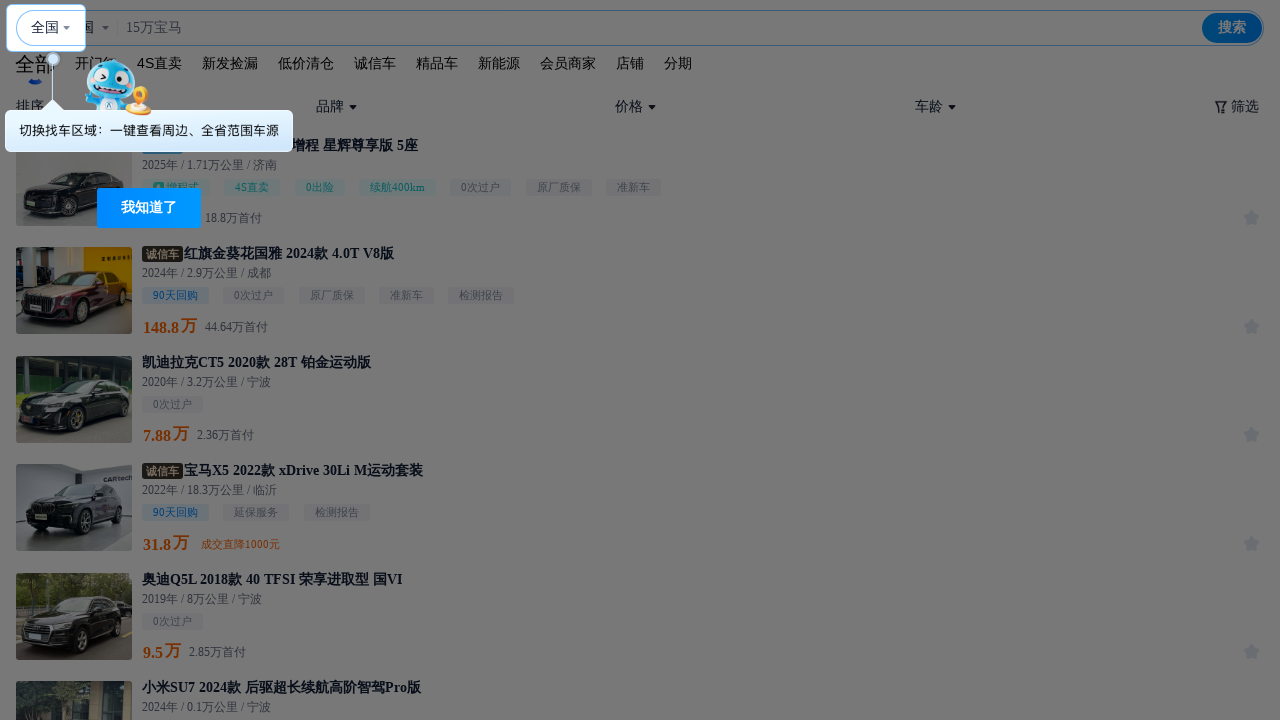

Waited 1500ms for content to load after scrolling
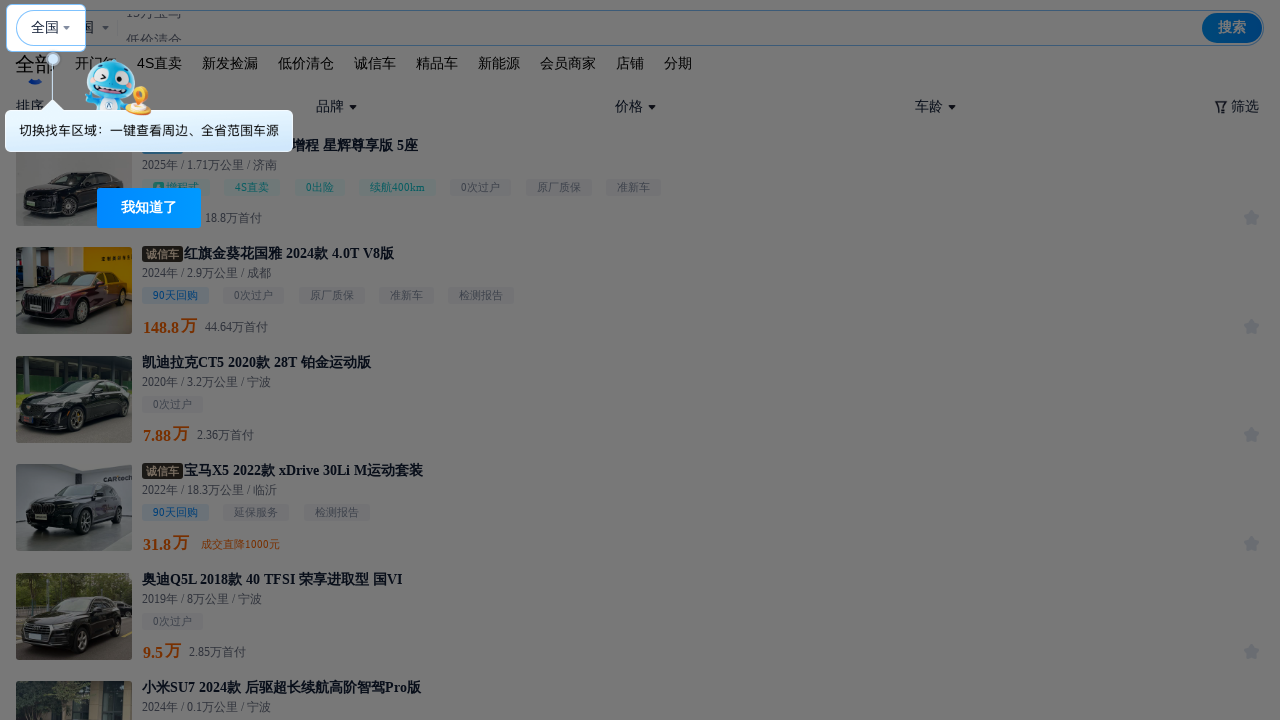

Scrolled down by 1000 pixels to load more car listings
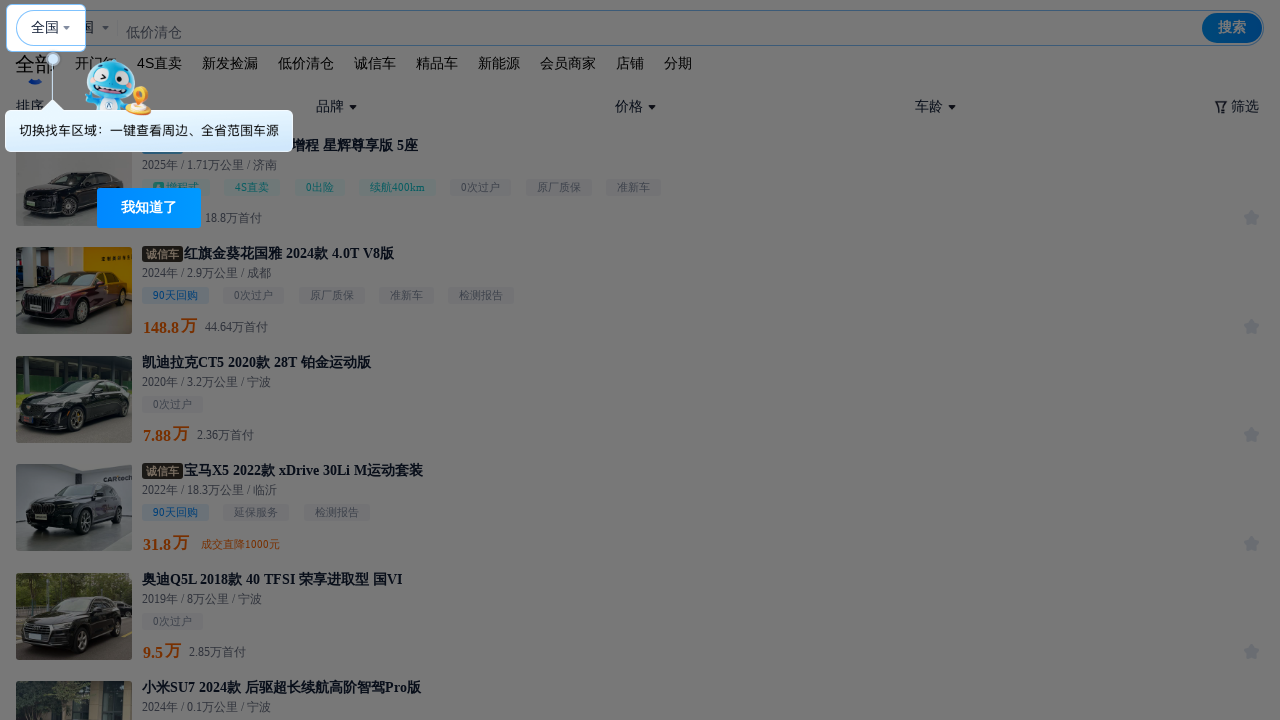

Waited 1500ms for content to load after scrolling
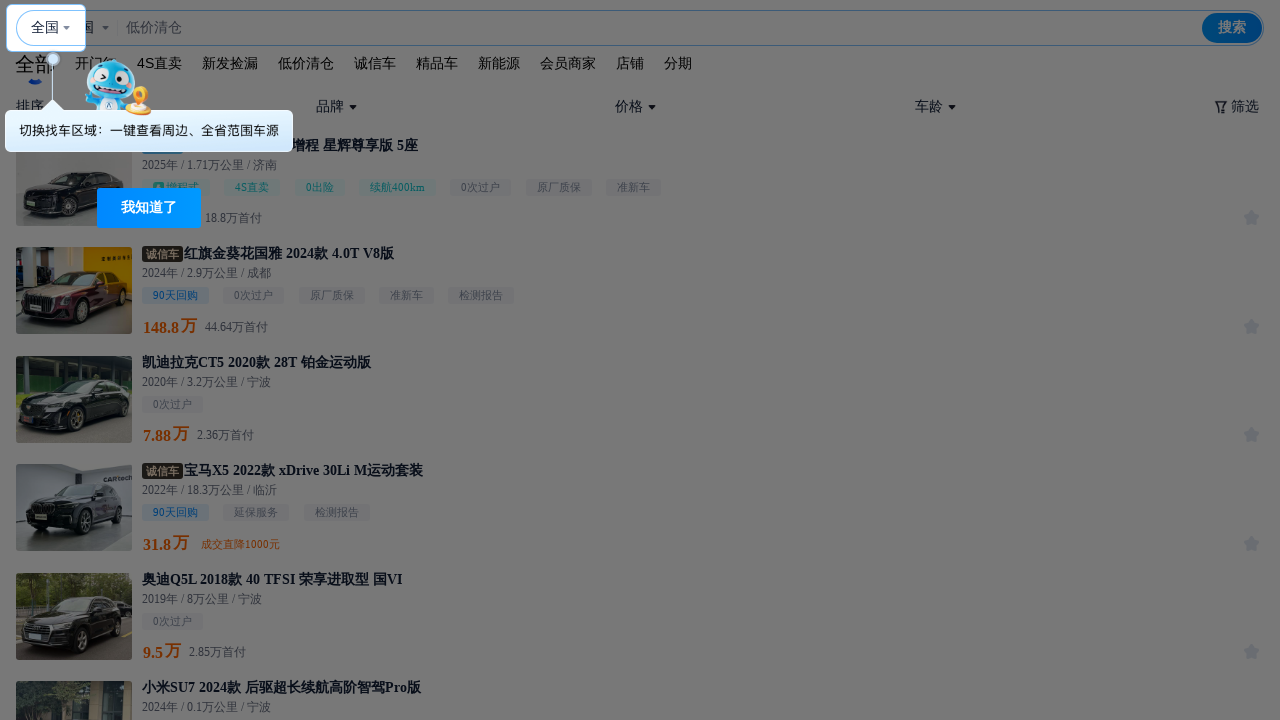

Scrolled down by 1000 pixels to load more car listings
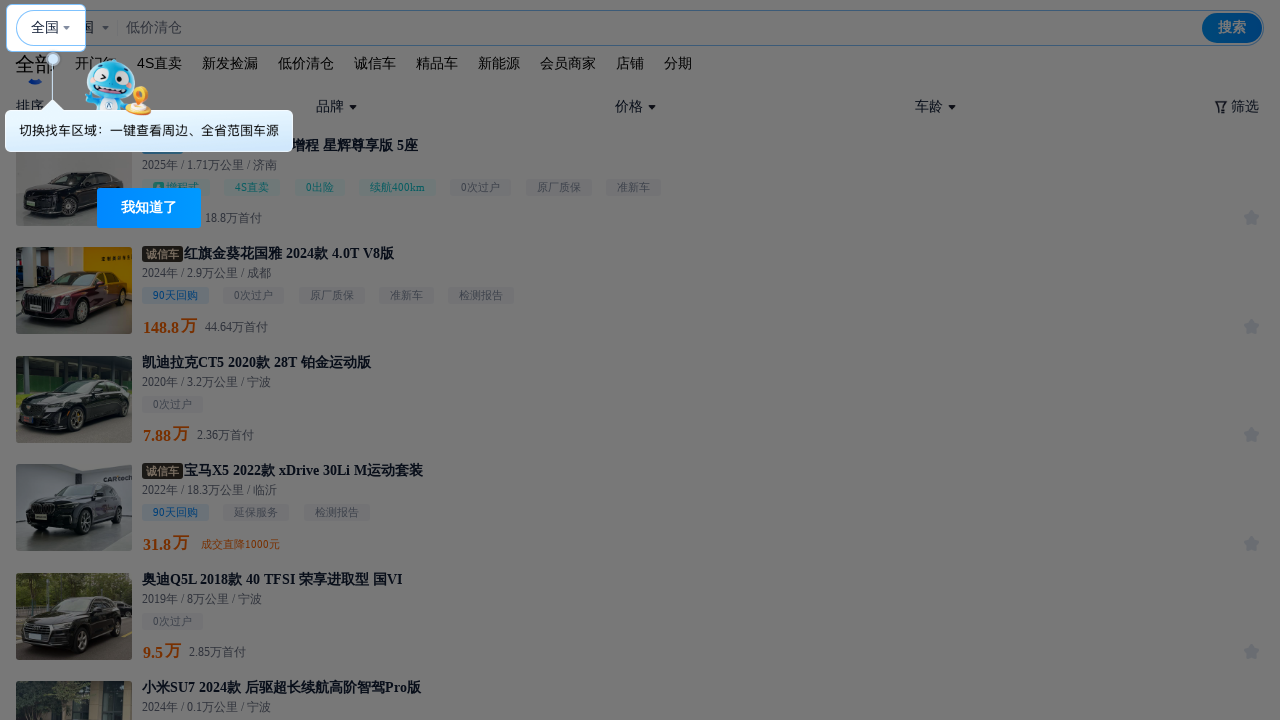

Waited 1500ms for content to load after scrolling
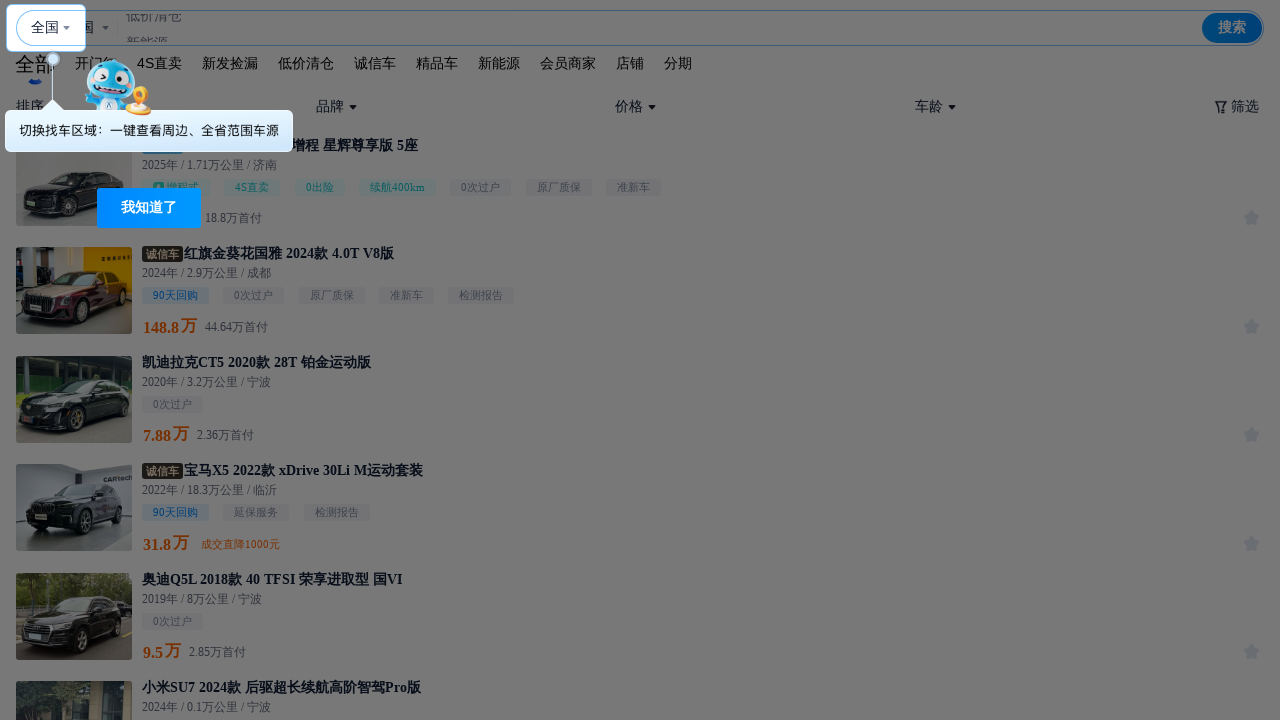

Waited 2000ms for final content to settle
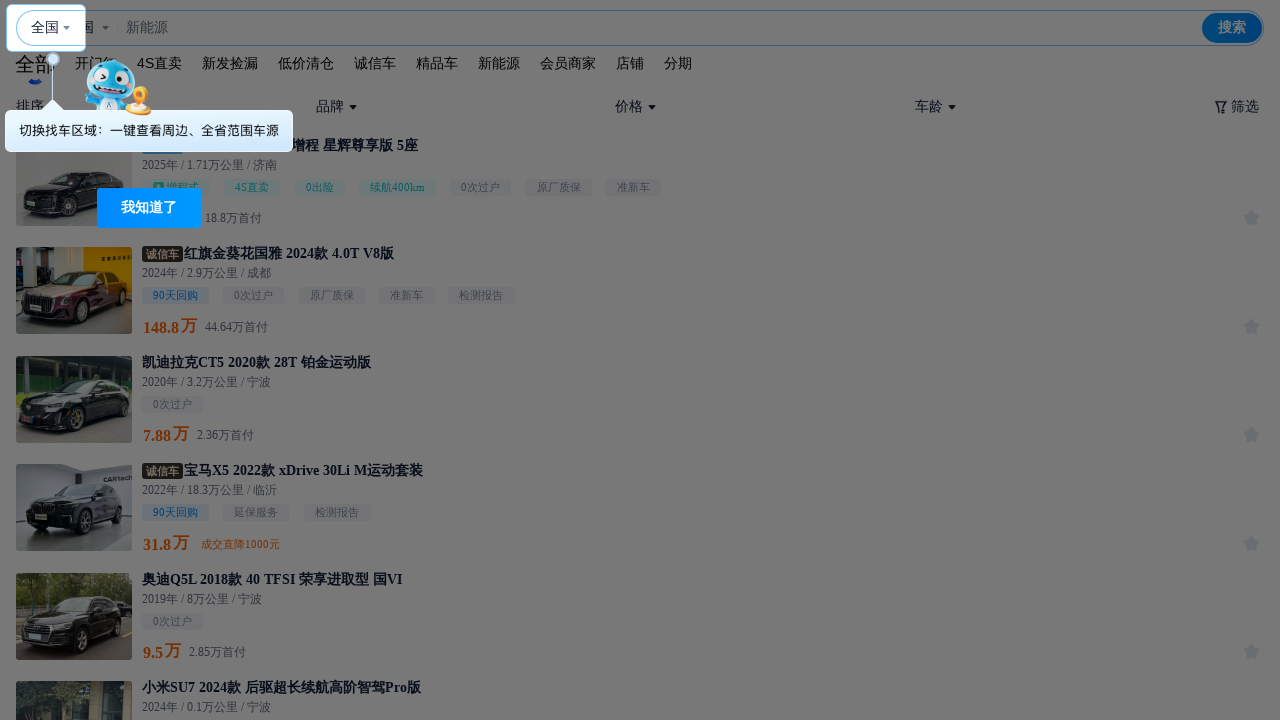

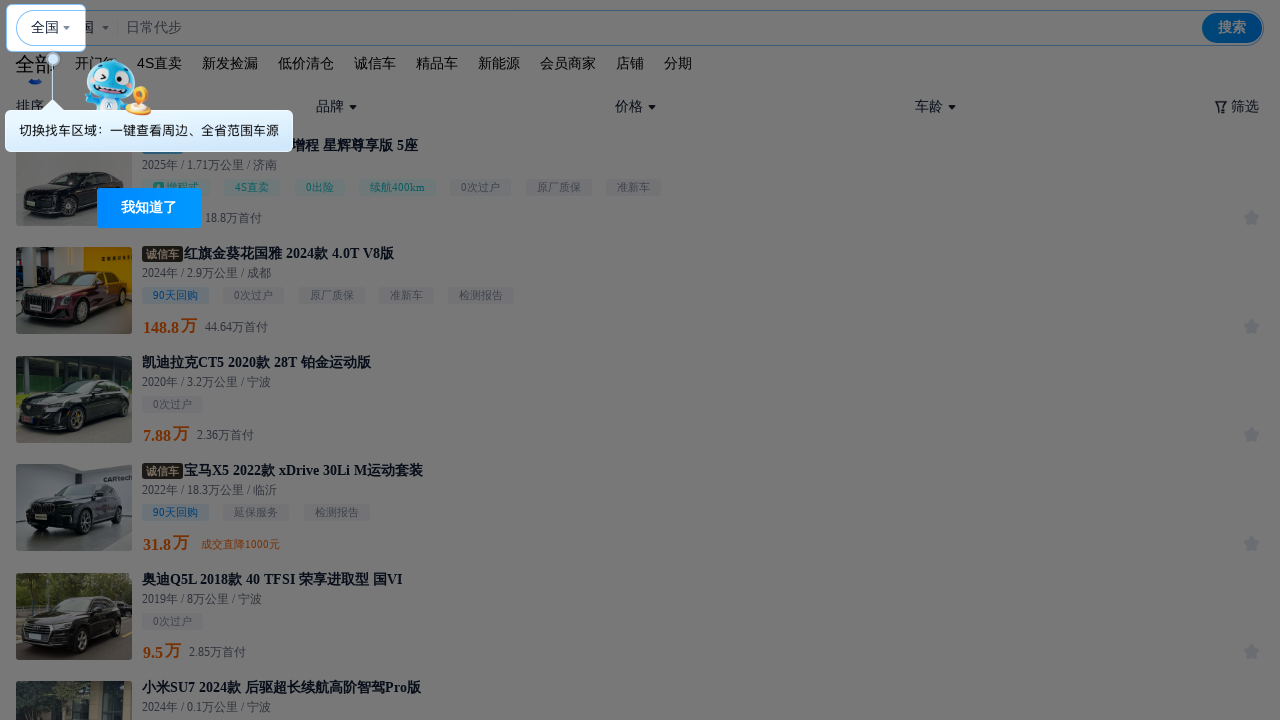